Navigates to the Automation Practice page and verifies that footer links are present on the page

Starting URL: https://rahulshettyacademy.com/AutomationPractice/

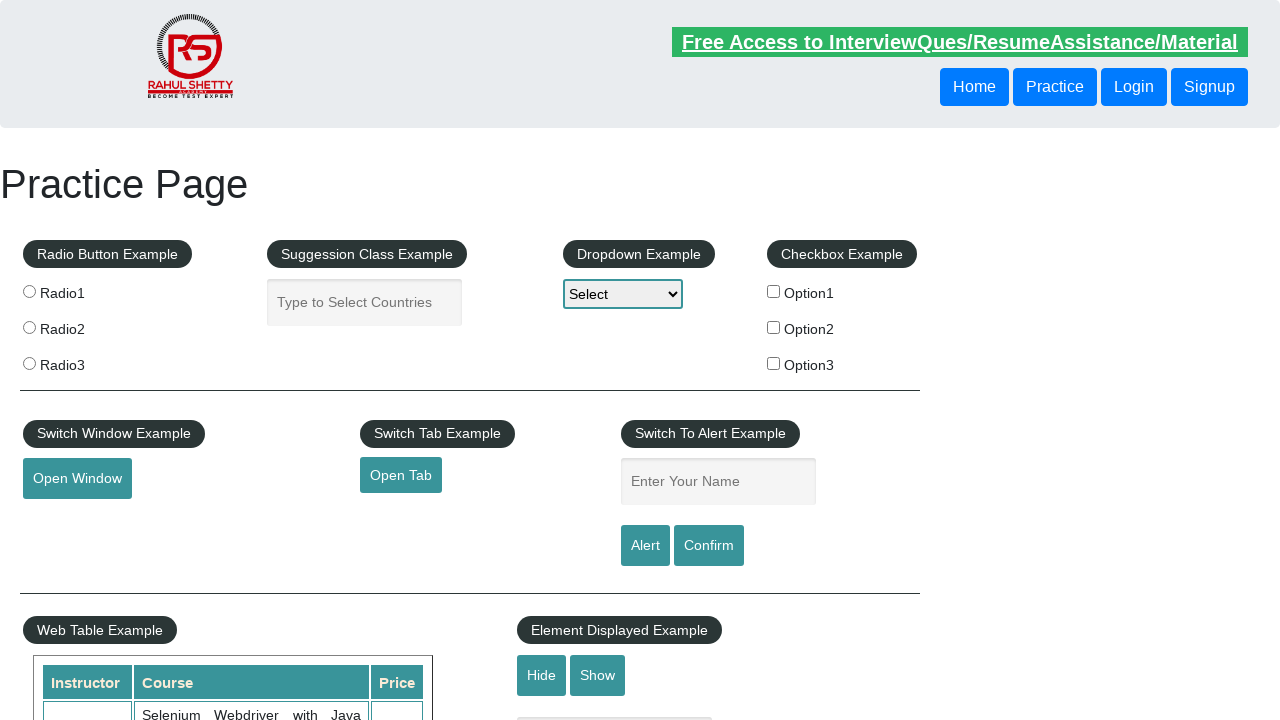

Navigated to Automation Practice page
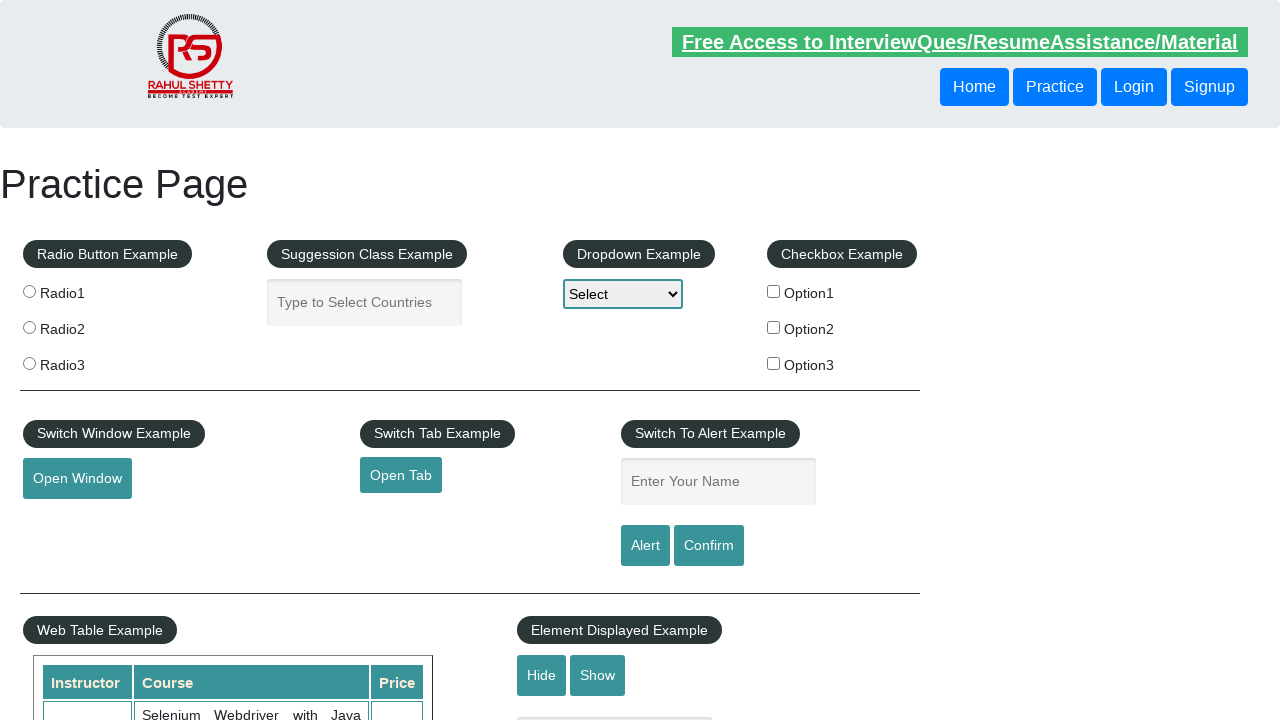

Footer links selector is present on the page
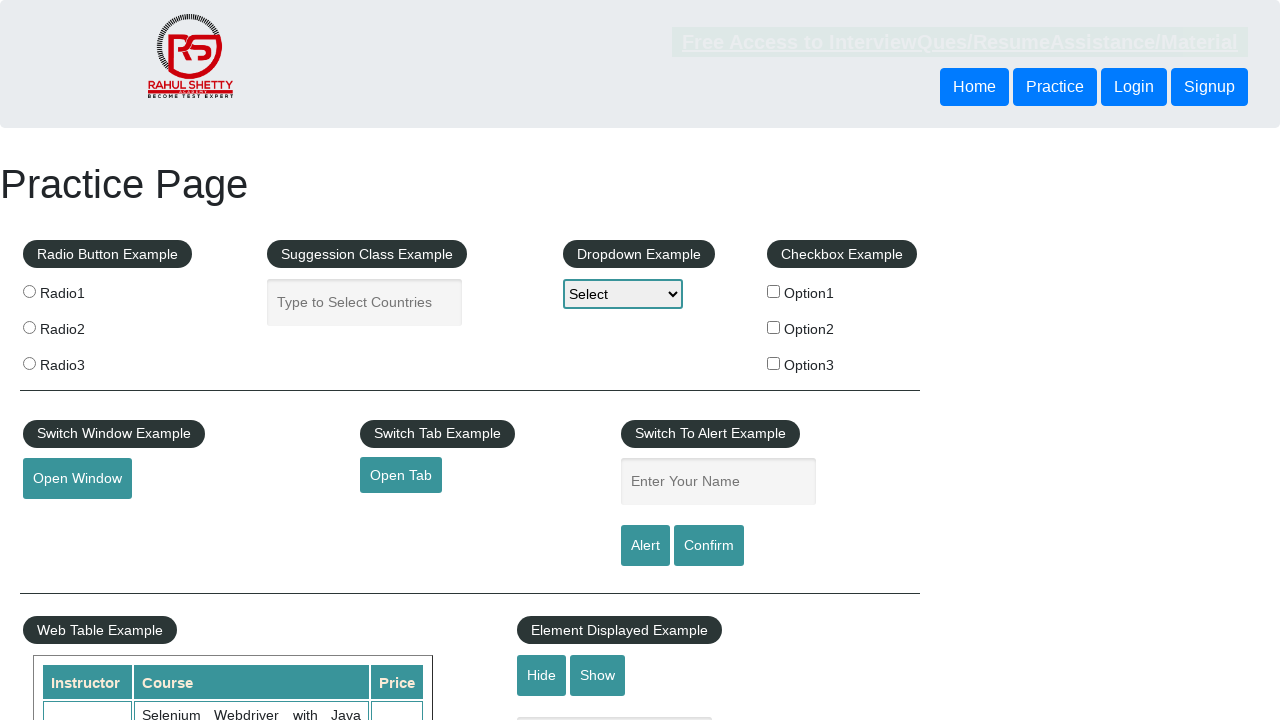

Located footer links elements
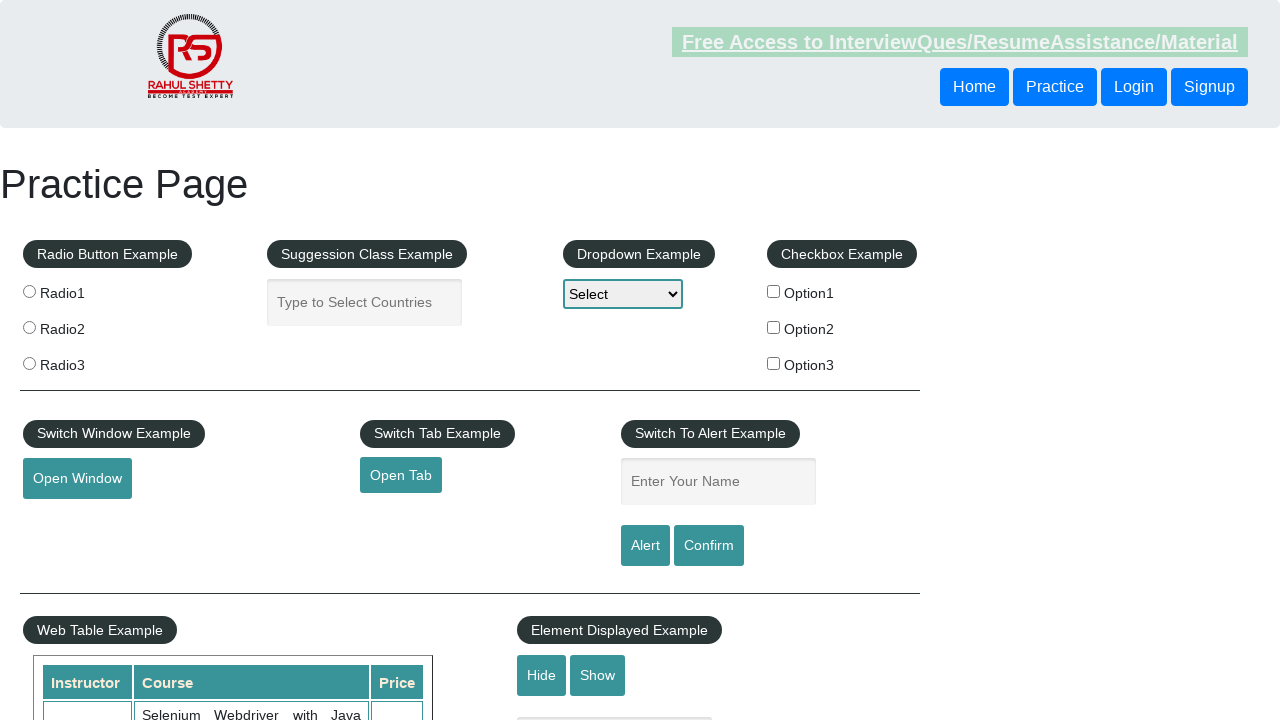

First footer link is visible
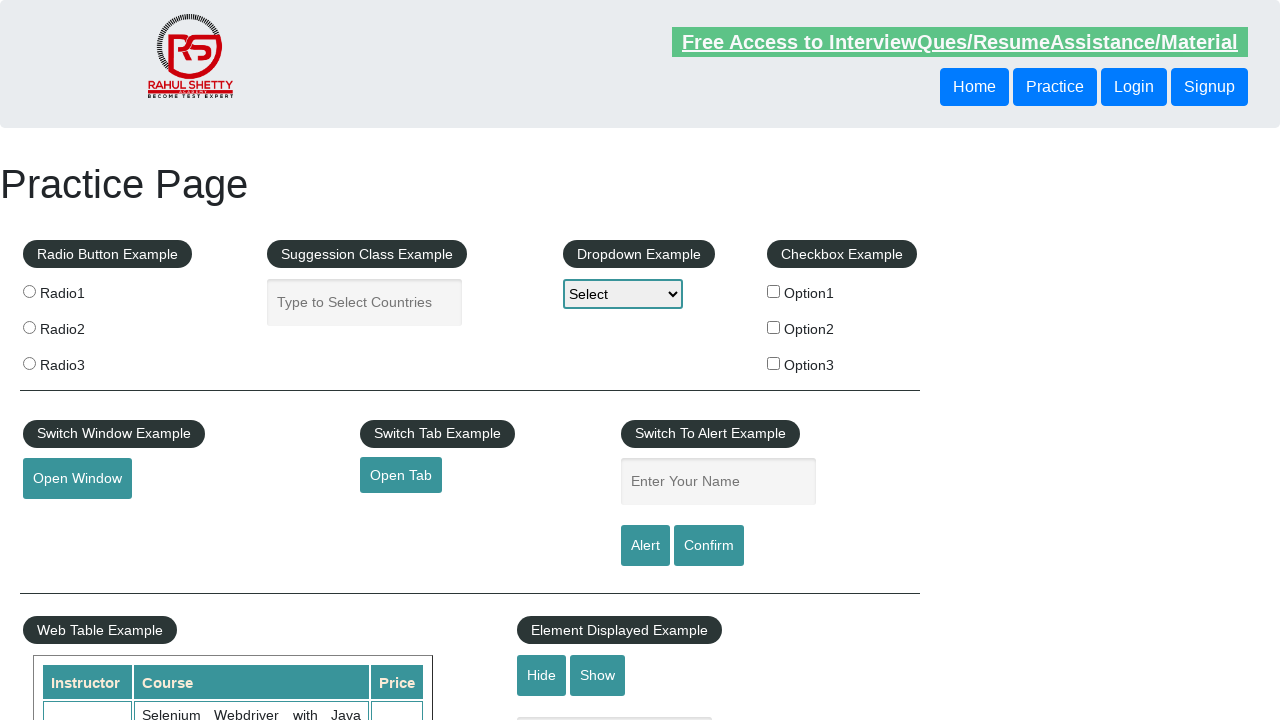

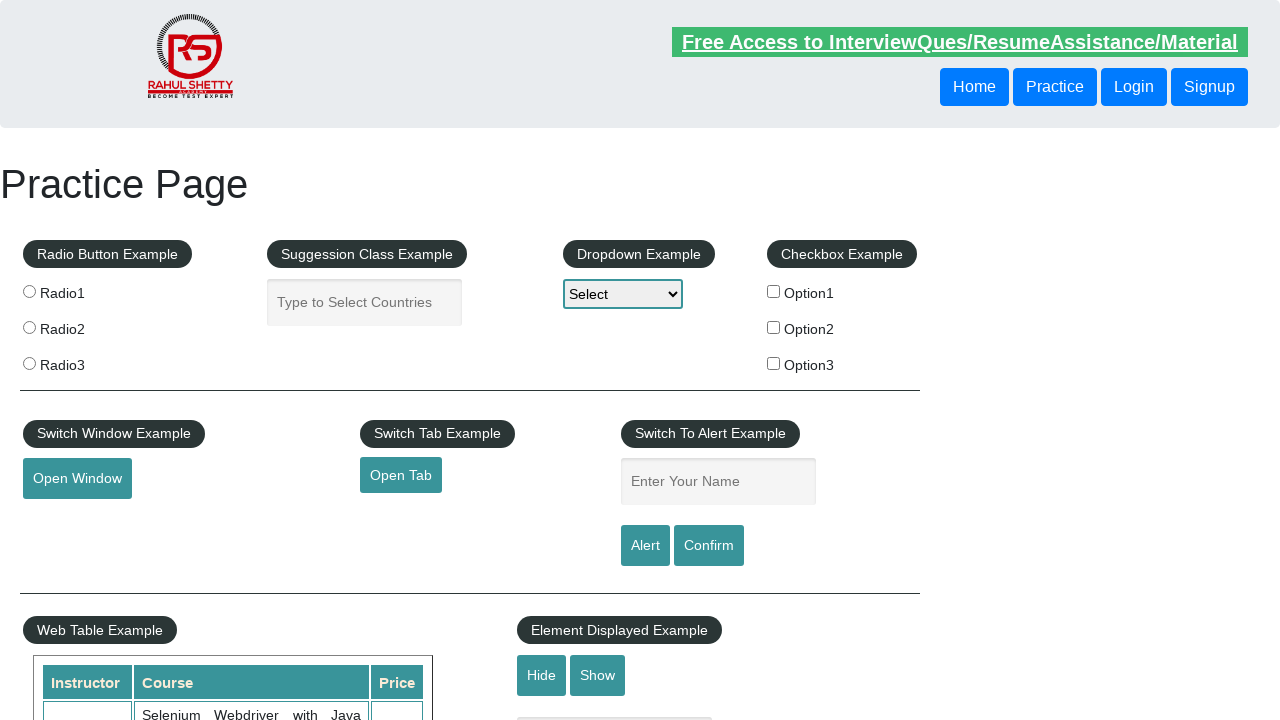